Tests the Add/Remove Elements functionality by clicking the "Add Element" button 10 times to create delete buttons, then clicking all delete buttons to remove them, and verifying no delete buttons remain.

Starting URL: http://the-internet.herokuapp.com/add_remove_elements/

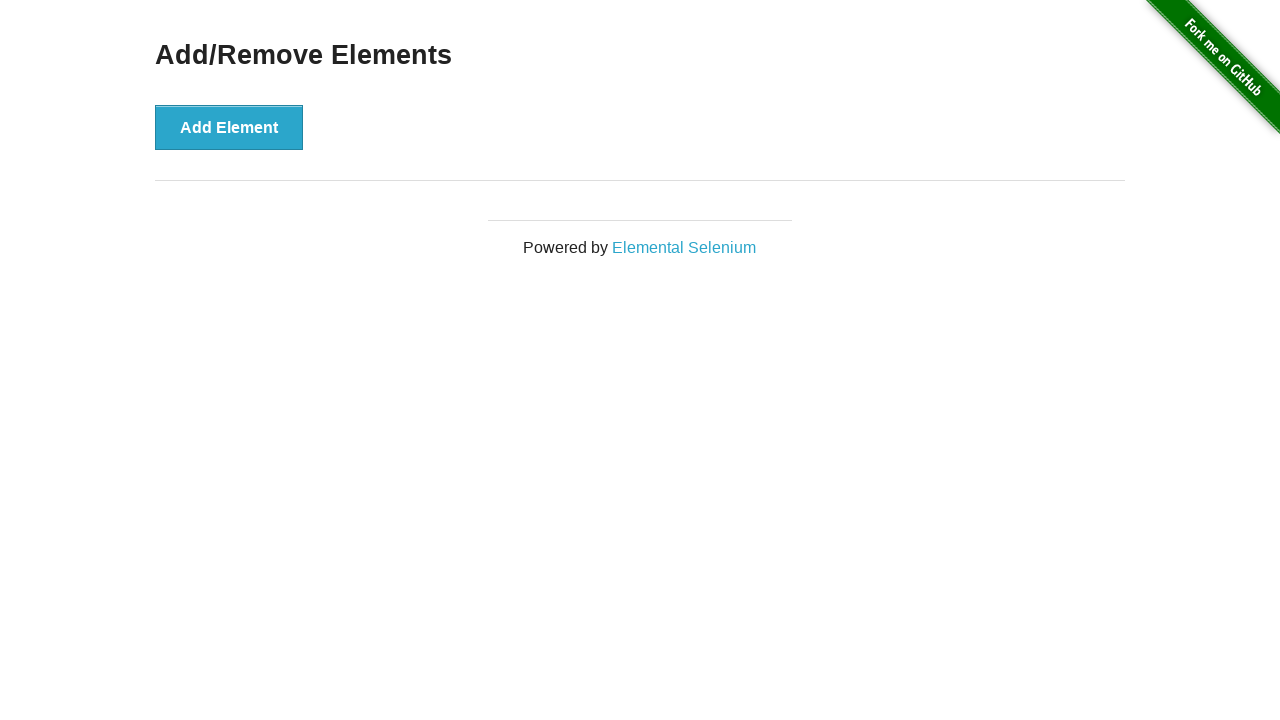

Waited for Add/Remove Elements page title to load
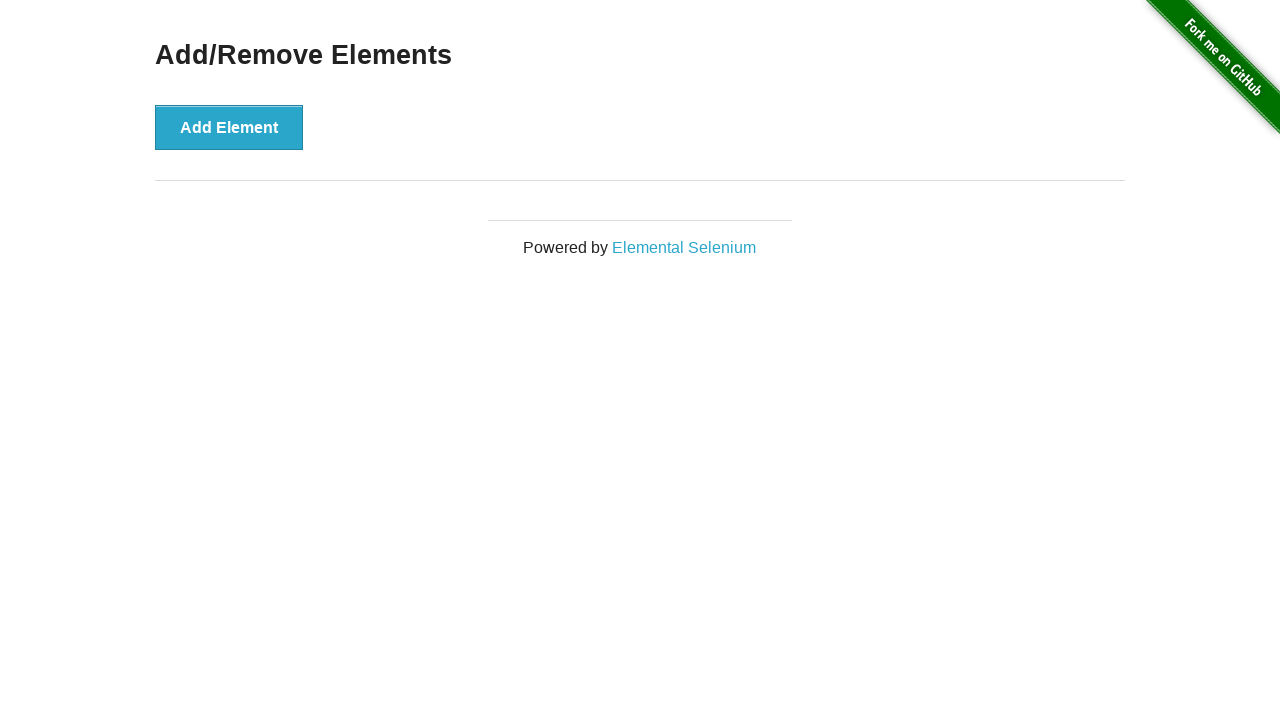

Clicked Add Element button (iteration 1/10) at (229, 127) on button[onclick='addElement()']
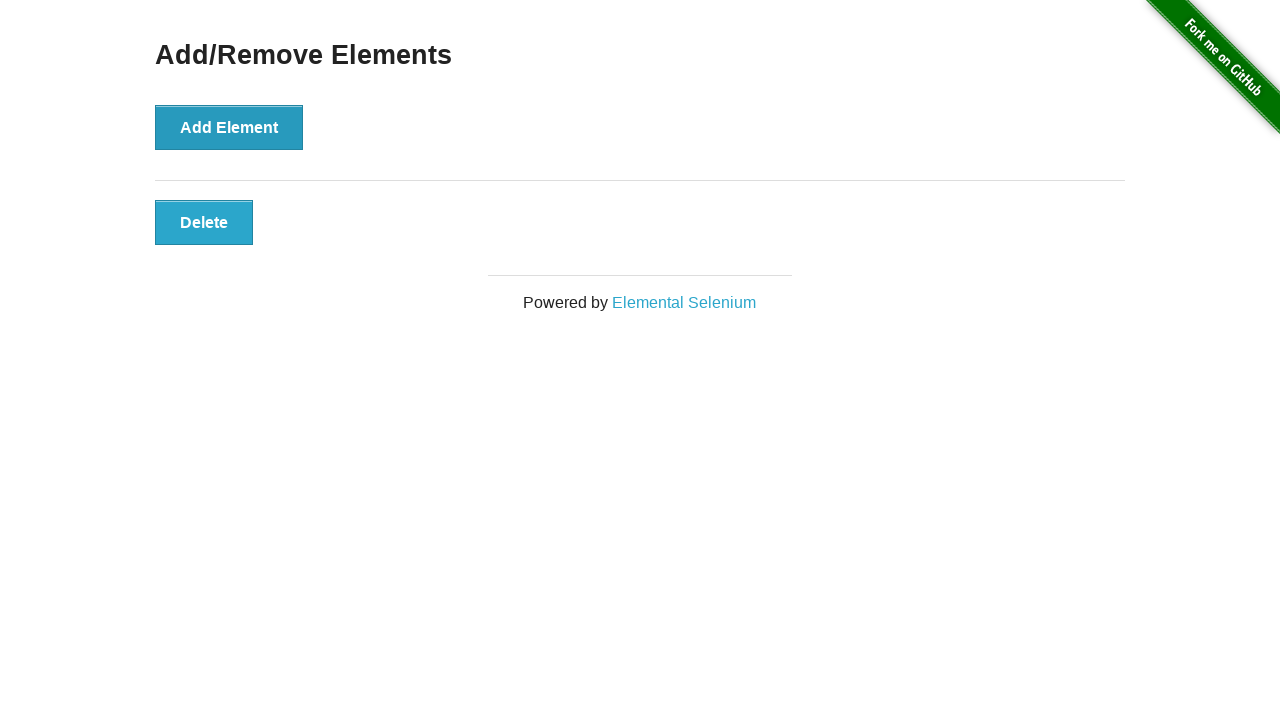

Clicked Add Element button (iteration 2/10) at (229, 127) on button[onclick='addElement()']
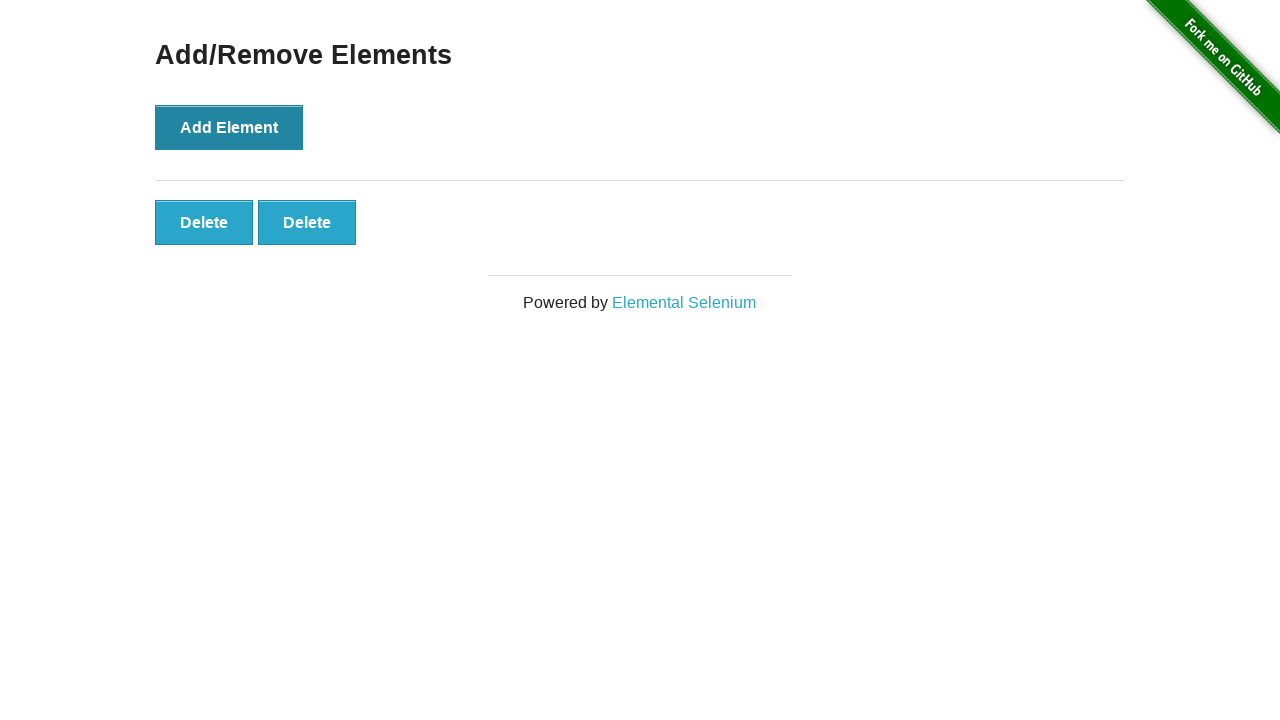

Clicked Add Element button (iteration 3/10) at (229, 127) on button[onclick='addElement()']
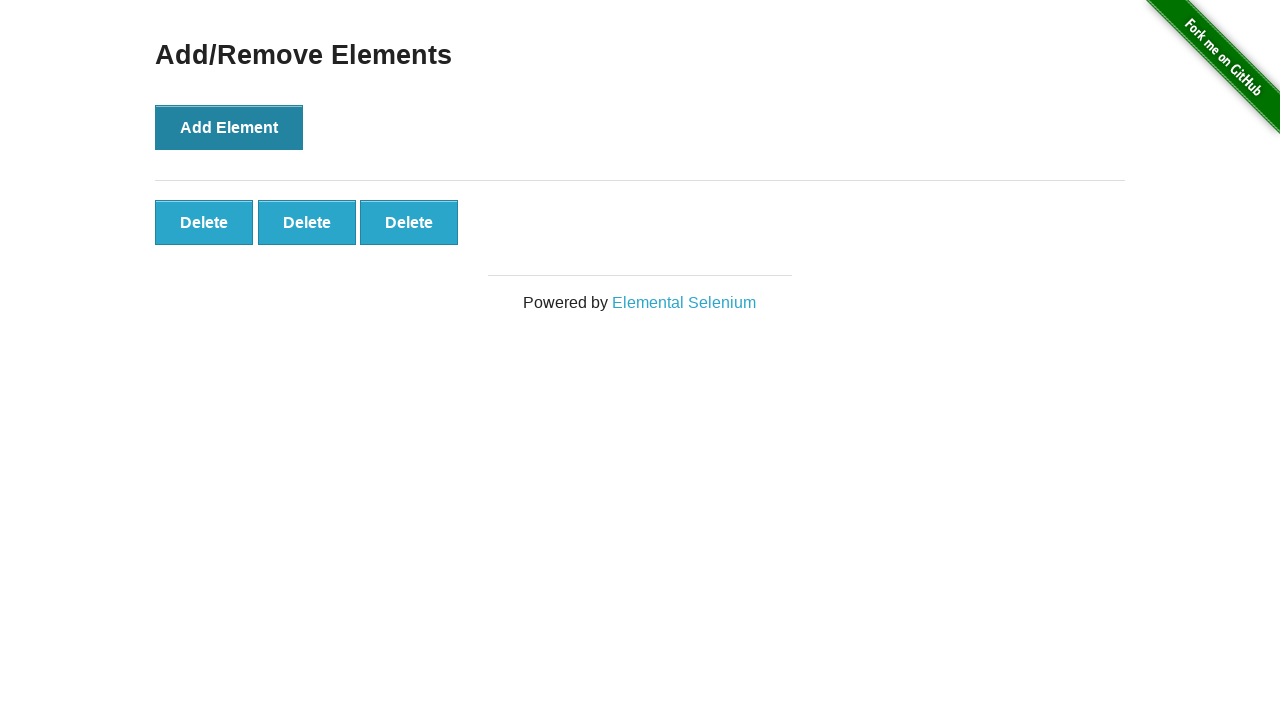

Clicked Add Element button (iteration 4/10) at (229, 127) on button[onclick='addElement()']
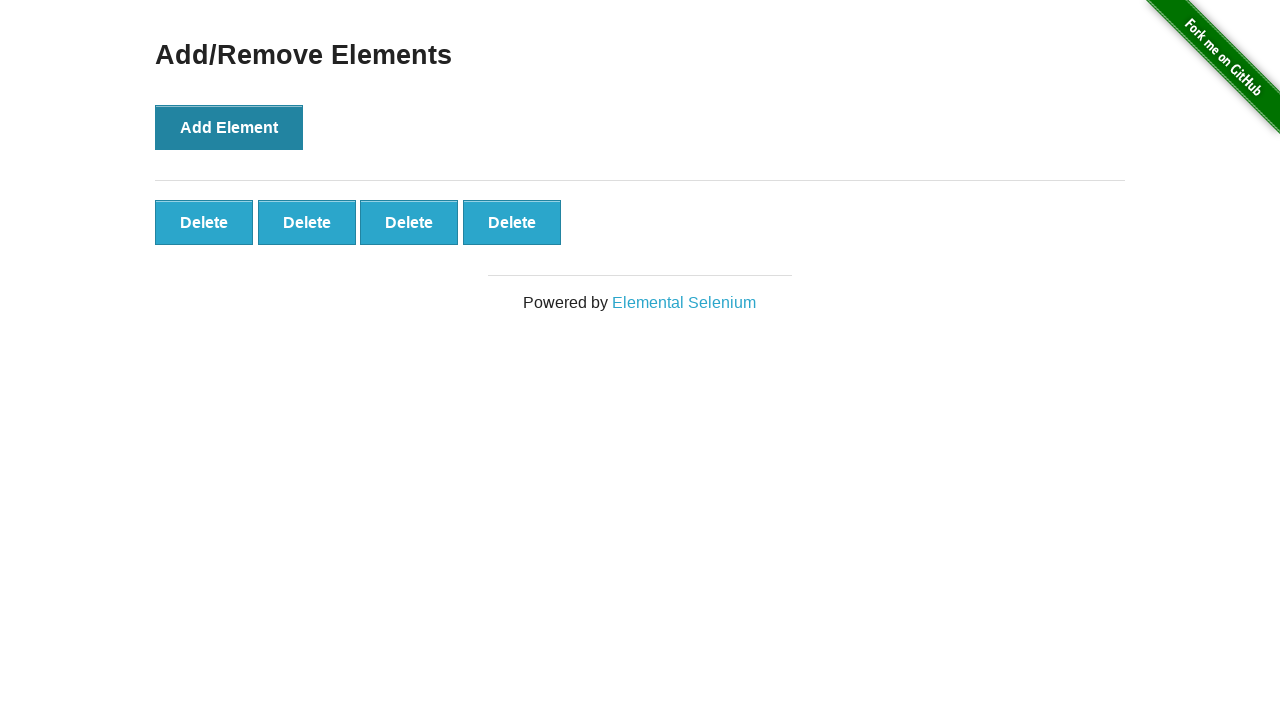

Clicked Add Element button (iteration 5/10) at (229, 127) on button[onclick='addElement()']
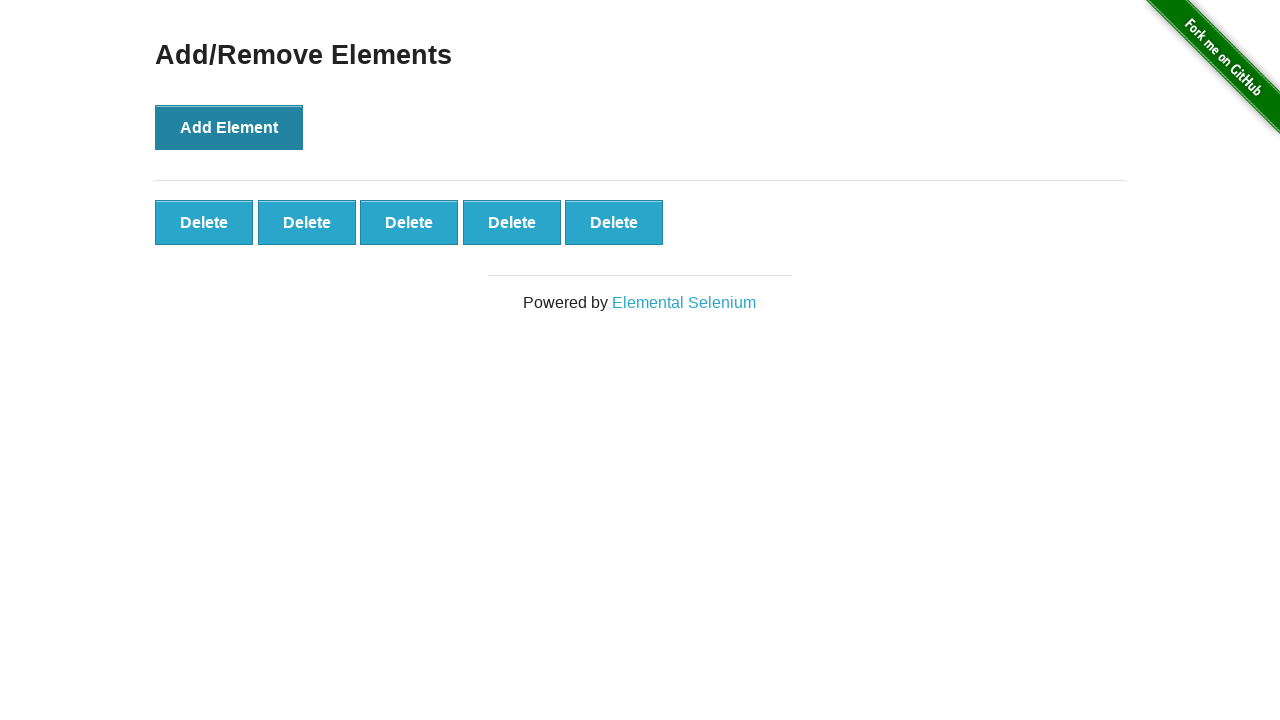

Clicked Add Element button (iteration 6/10) at (229, 127) on button[onclick='addElement()']
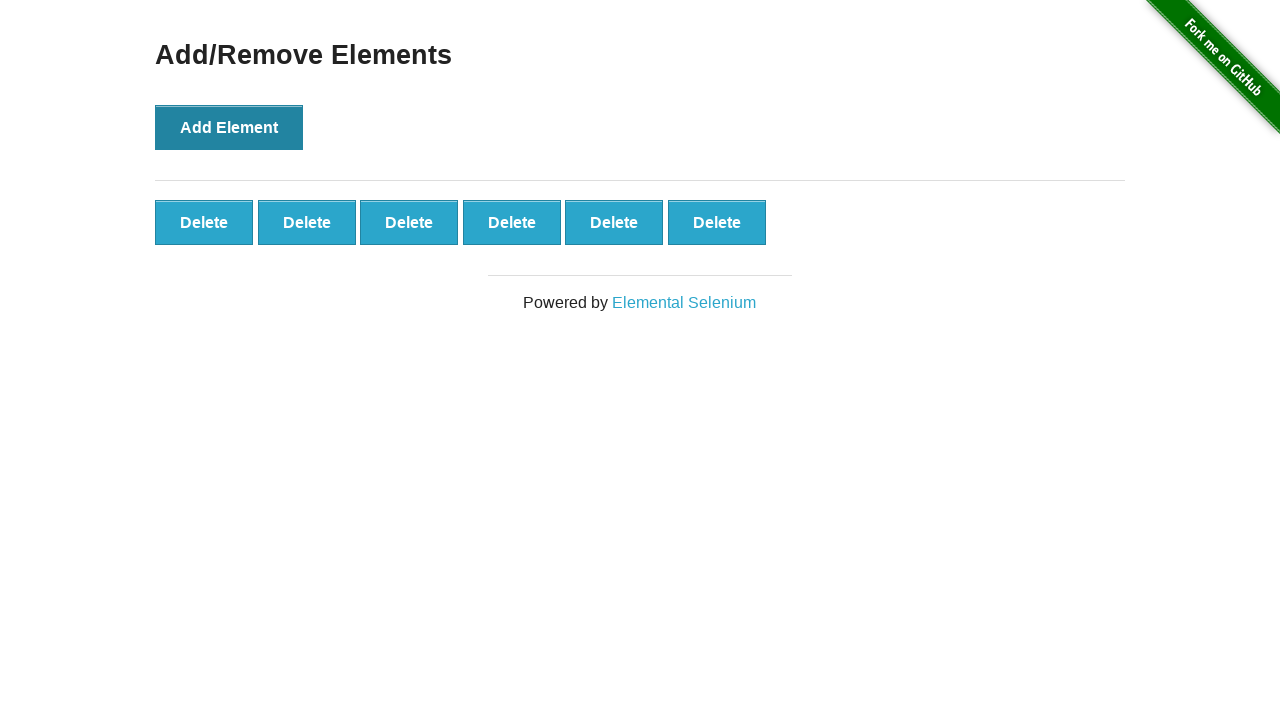

Clicked Add Element button (iteration 7/10) at (229, 127) on button[onclick='addElement()']
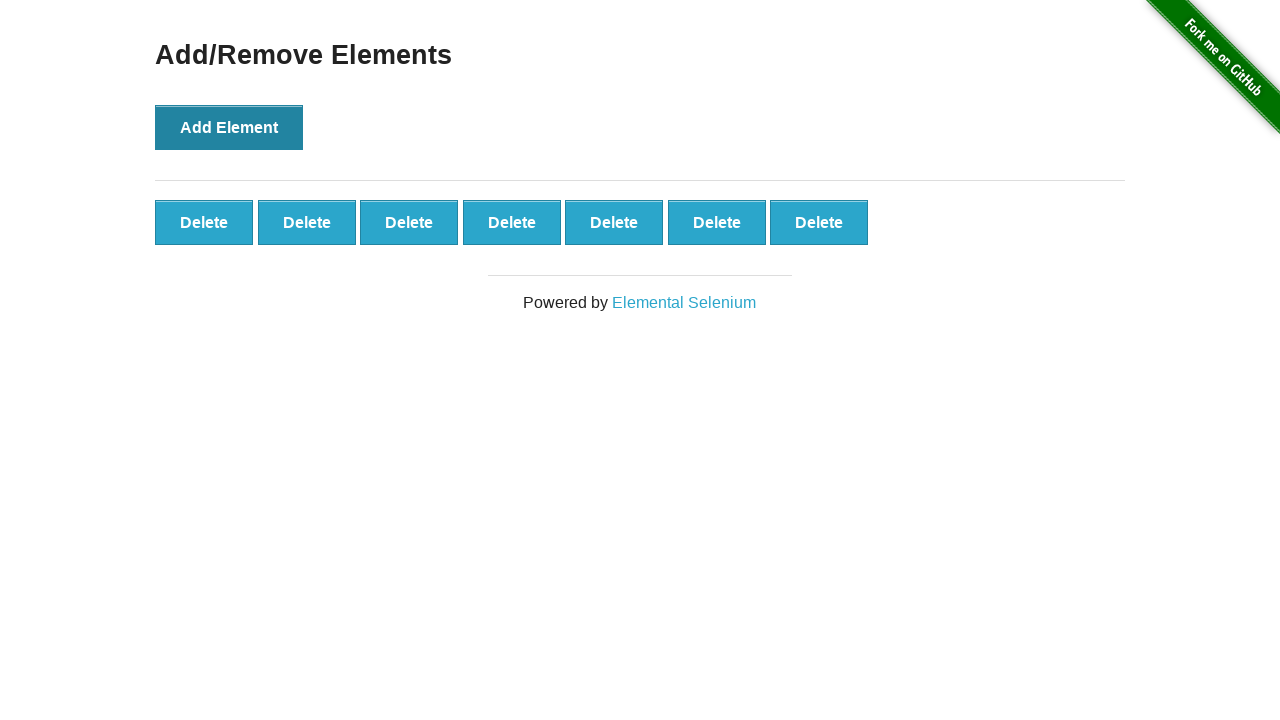

Clicked Add Element button (iteration 8/10) at (229, 127) on button[onclick='addElement()']
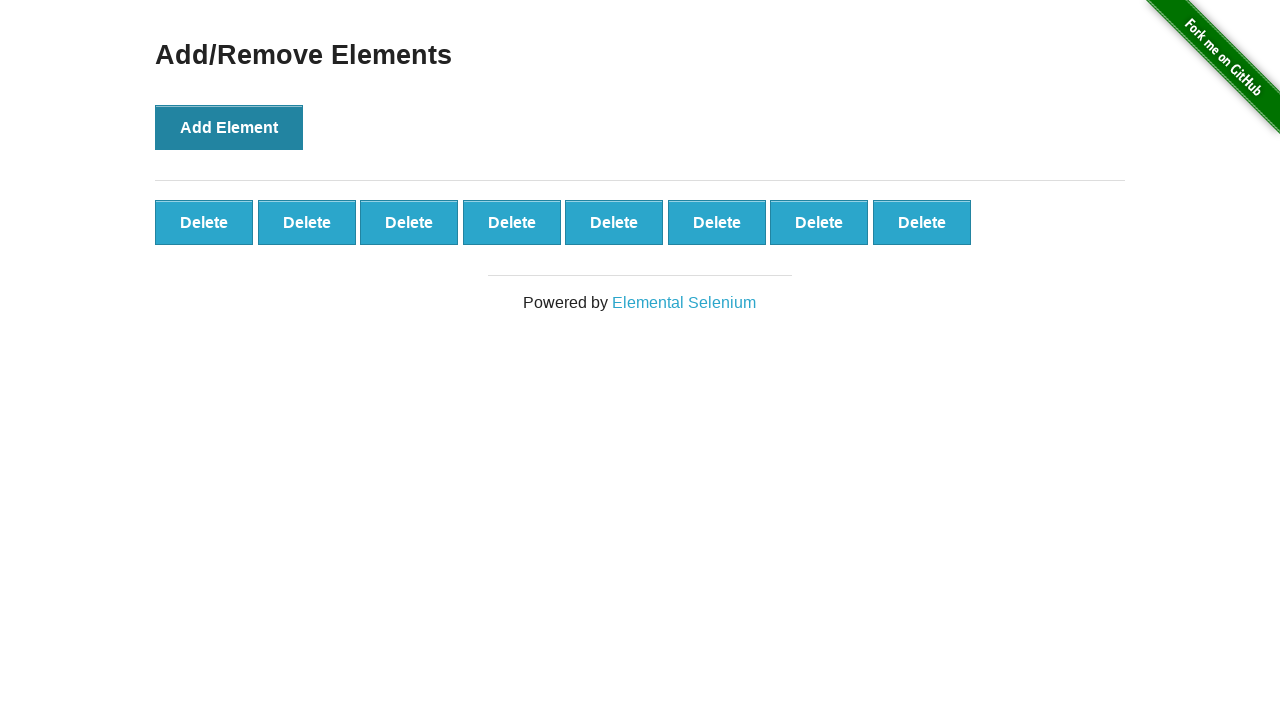

Clicked Add Element button (iteration 9/10) at (229, 127) on button[onclick='addElement()']
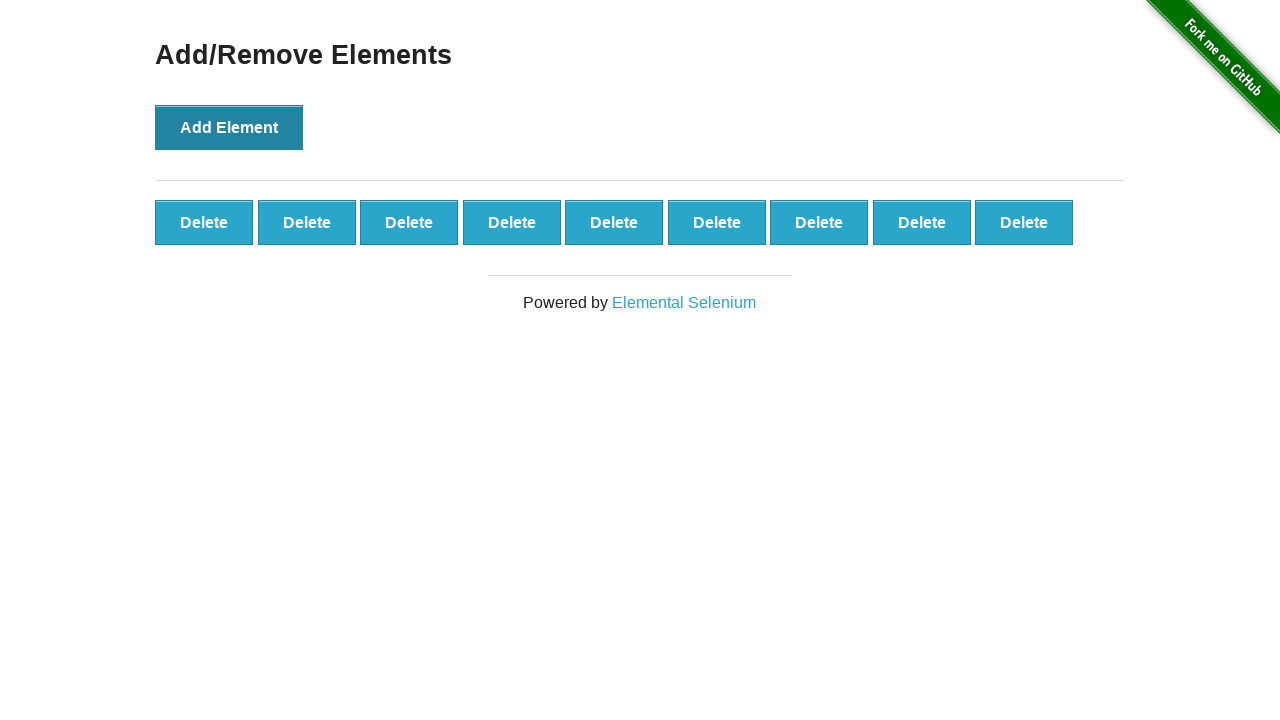

Clicked Add Element button (iteration 10/10) at (229, 127) on button[onclick='addElement()']
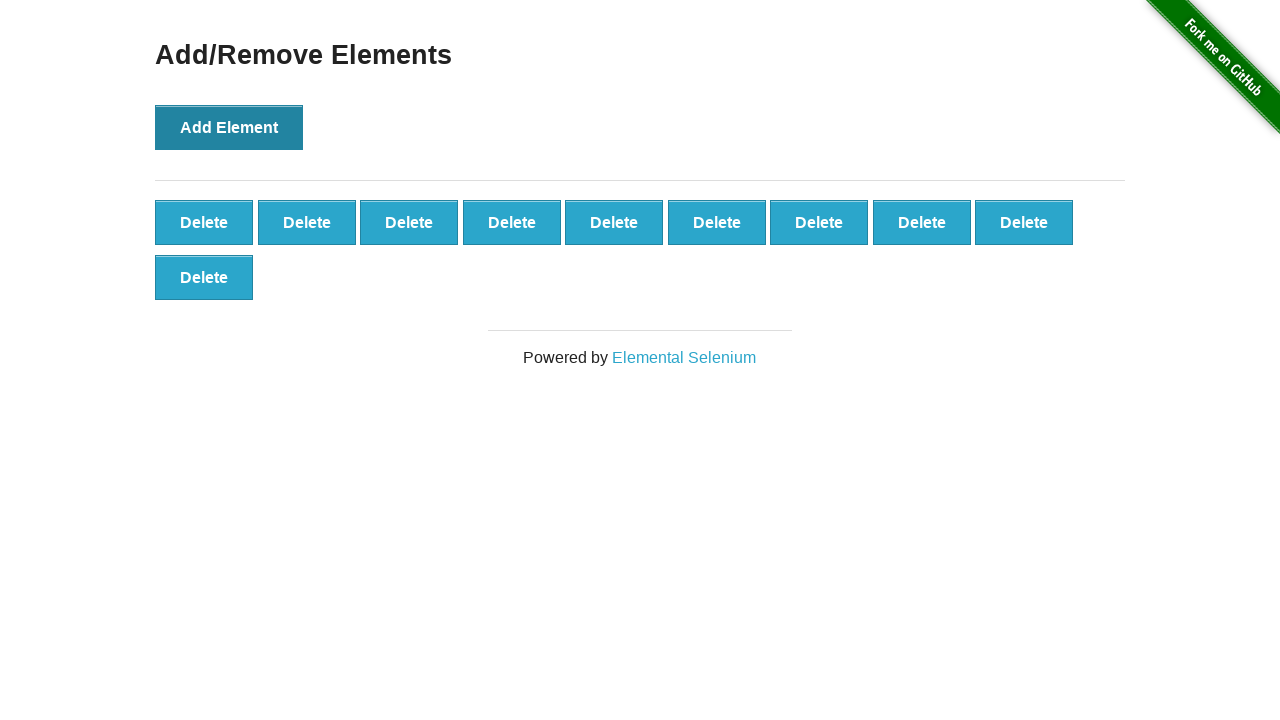

Counted 10 delete buttons created
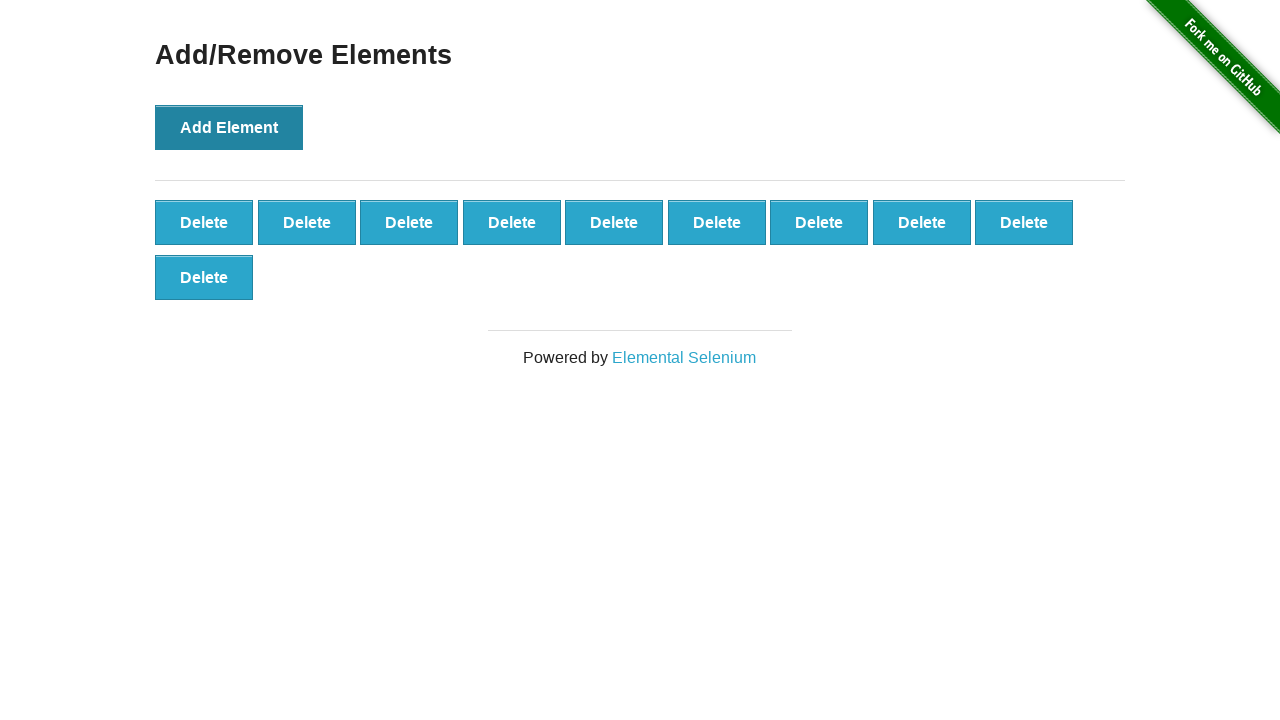

Clicked delete button (iteration 1/10) at (204, 222) on button[onclick='deleteElement()'] >> nth=0
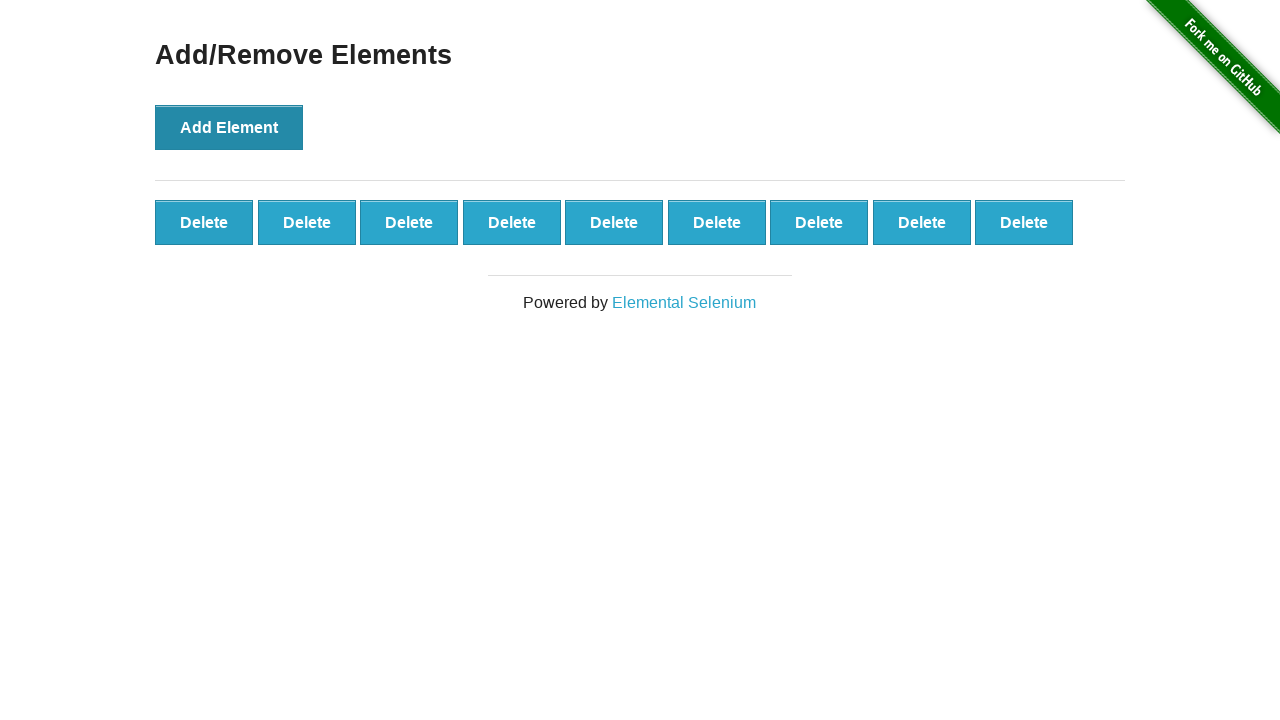

Clicked delete button (iteration 2/10) at (204, 222) on button[onclick='deleteElement()'] >> nth=0
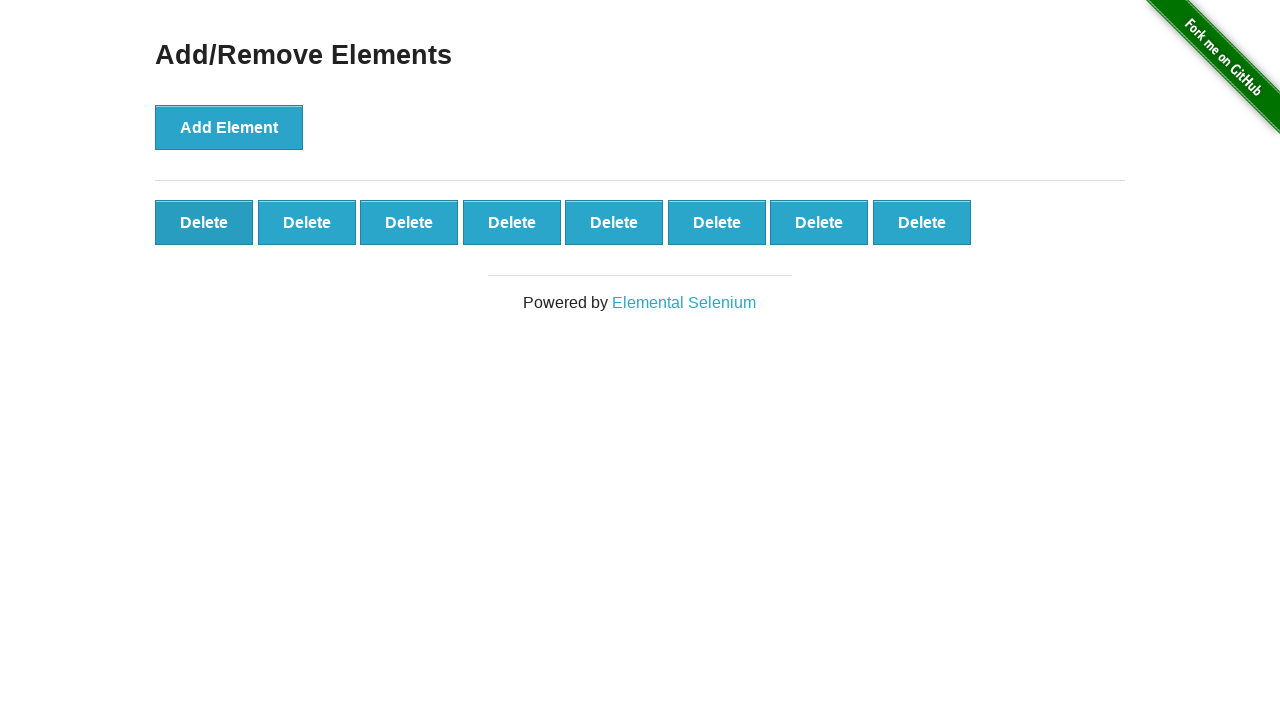

Clicked delete button (iteration 3/10) at (204, 222) on button[onclick='deleteElement()'] >> nth=0
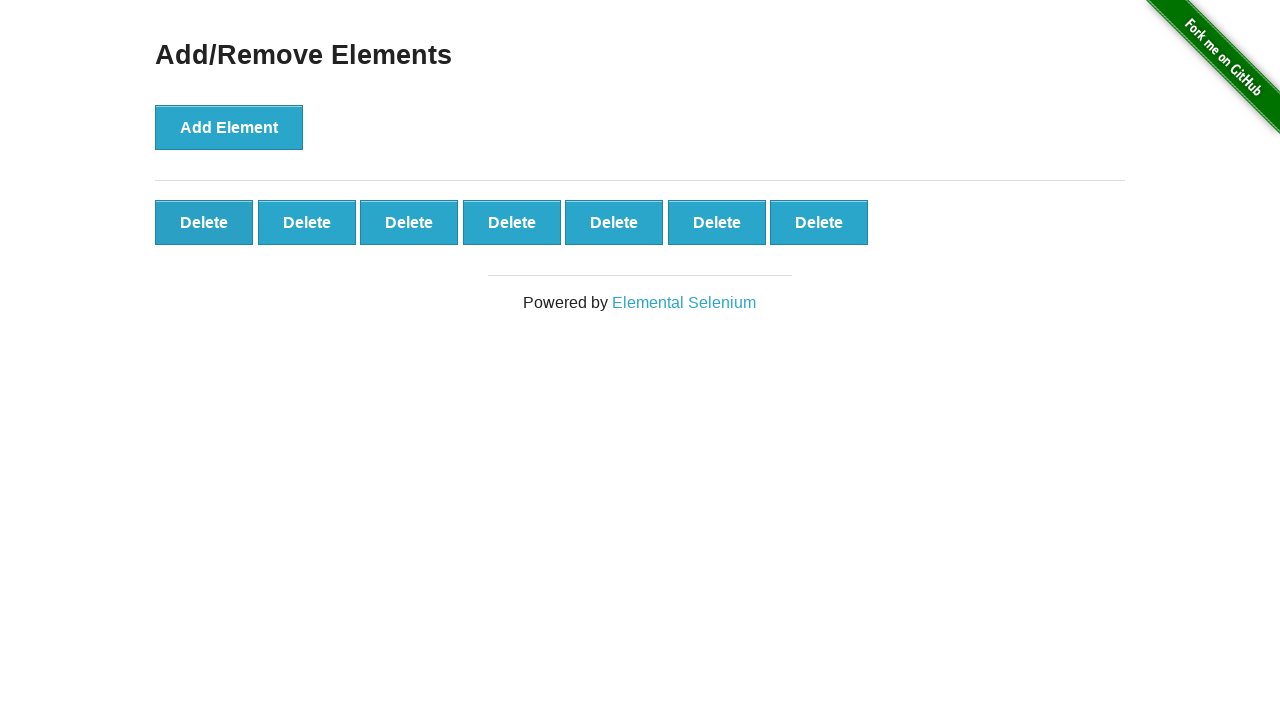

Clicked delete button (iteration 4/10) at (204, 222) on button[onclick='deleteElement()'] >> nth=0
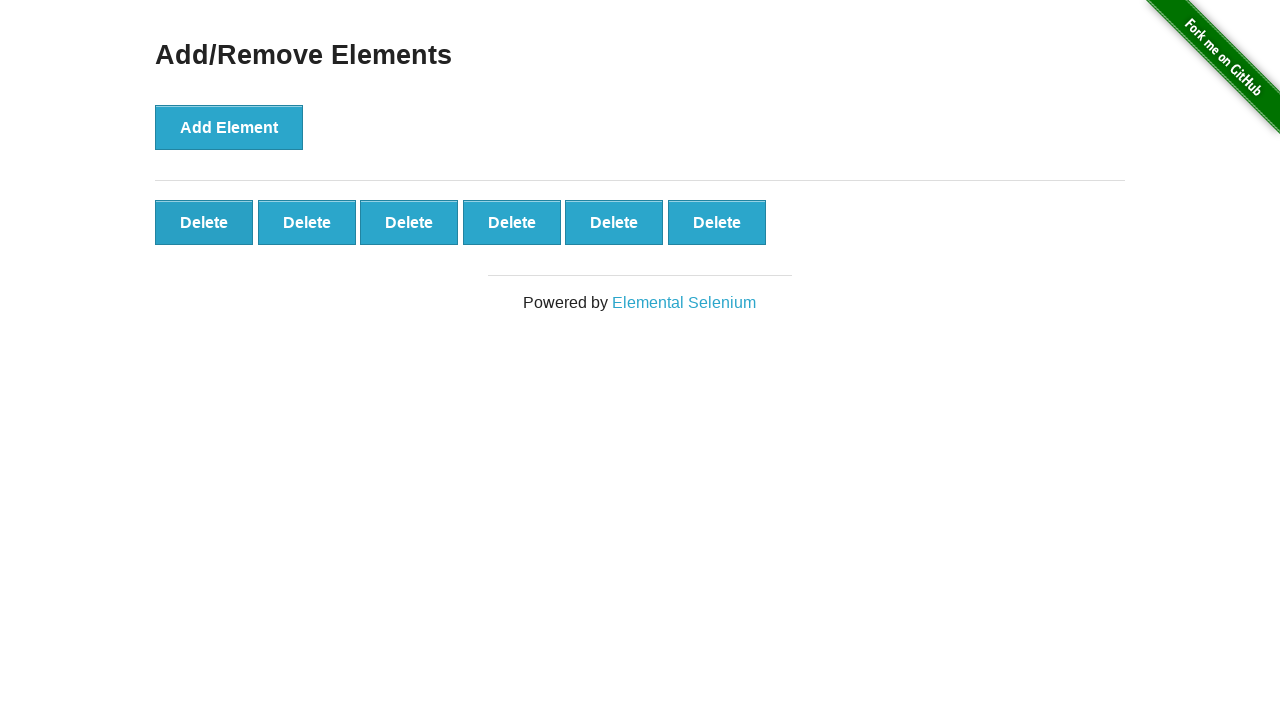

Clicked delete button (iteration 5/10) at (204, 222) on button[onclick='deleteElement()'] >> nth=0
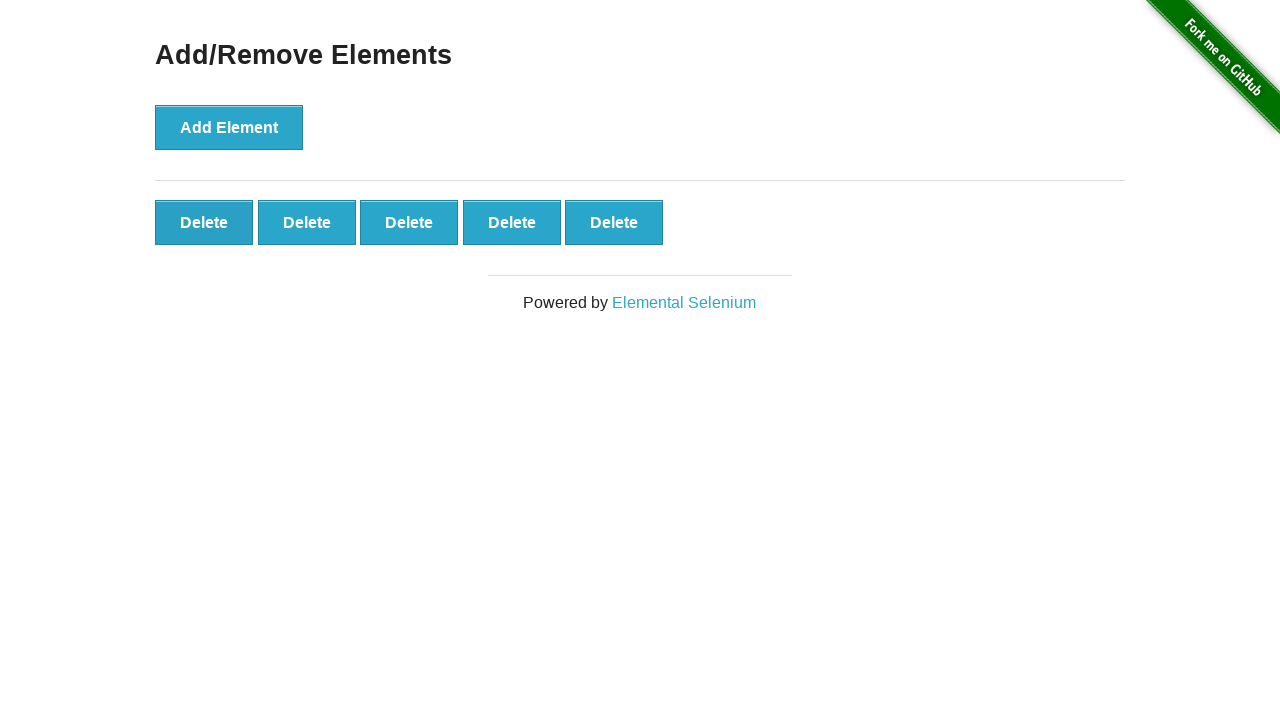

Clicked delete button (iteration 6/10) at (204, 222) on button[onclick='deleteElement()'] >> nth=0
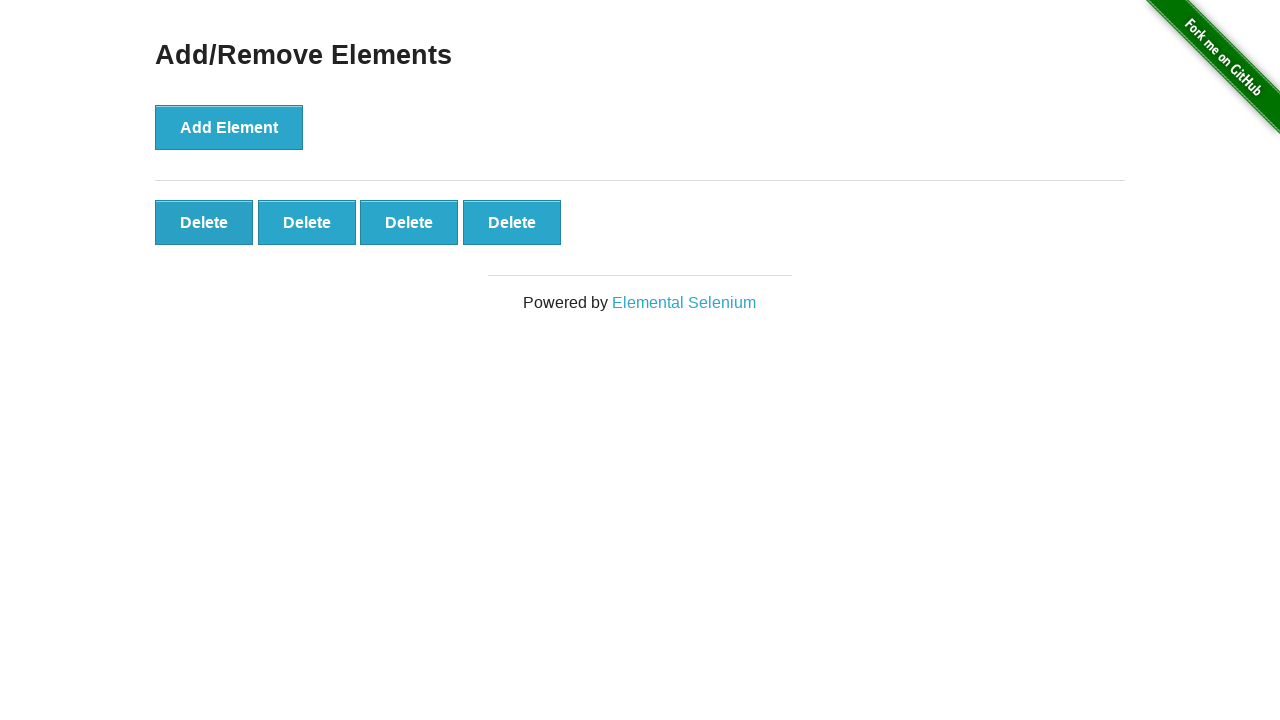

Clicked delete button (iteration 7/10) at (204, 222) on button[onclick='deleteElement()'] >> nth=0
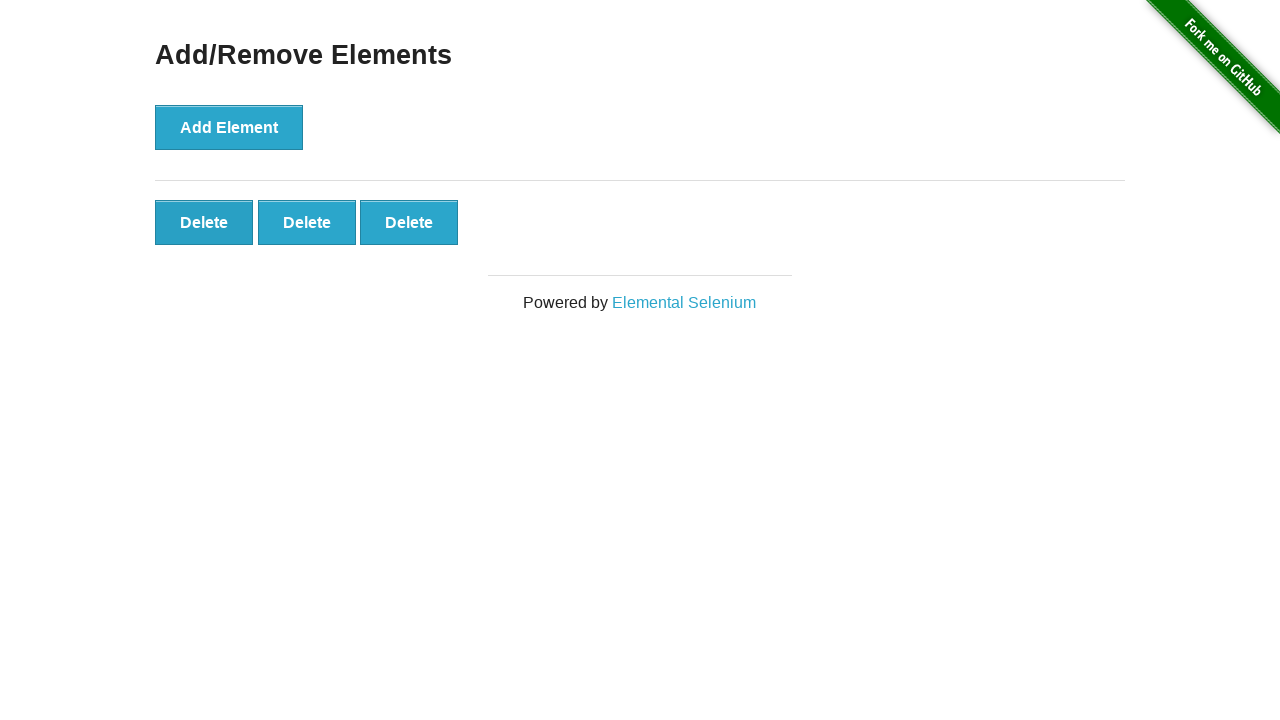

Clicked delete button (iteration 8/10) at (204, 222) on button[onclick='deleteElement()'] >> nth=0
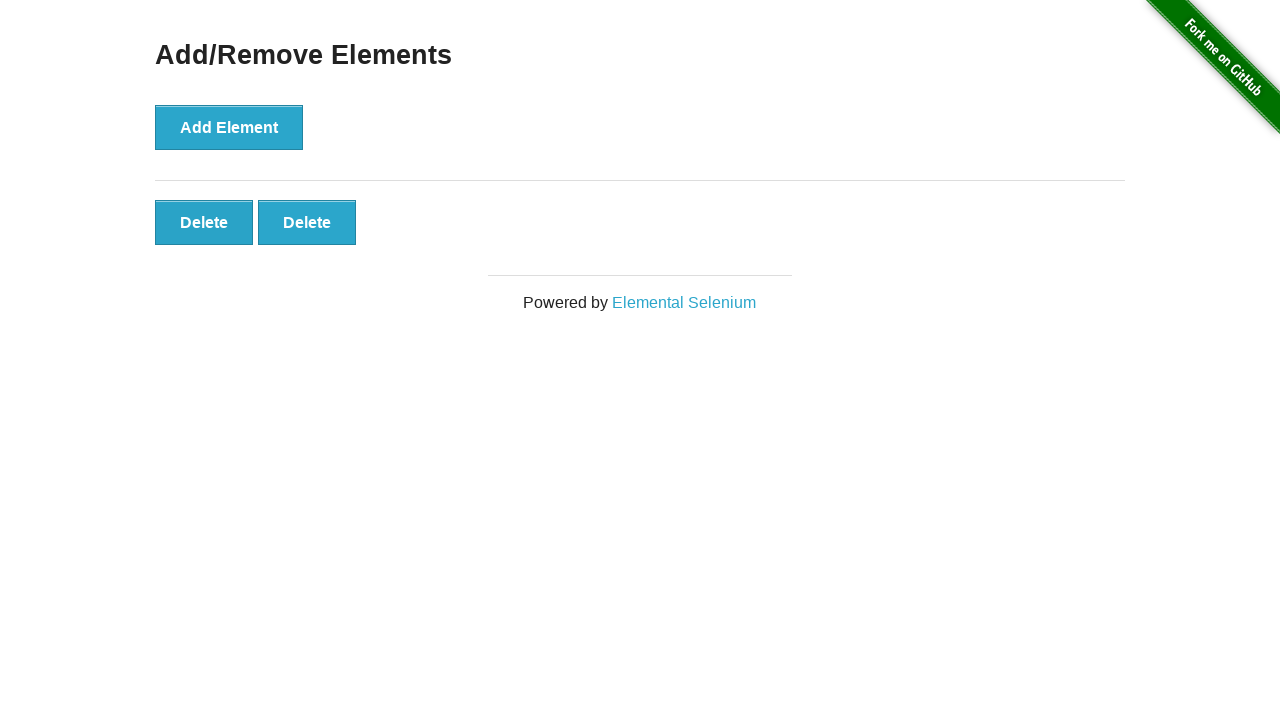

Clicked delete button (iteration 9/10) at (204, 222) on button[onclick='deleteElement()'] >> nth=0
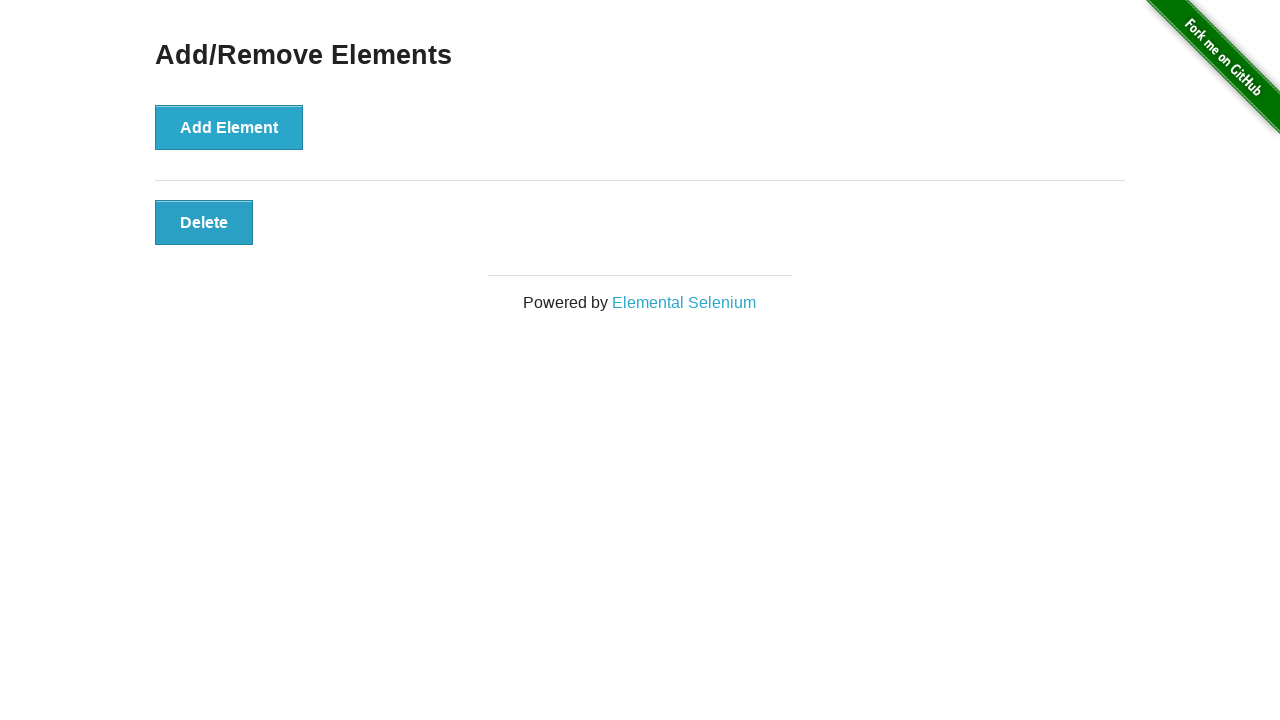

Clicked delete button (iteration 10/10) at (204, 222) on button[onclick='deleteElement()'] >> nth=0
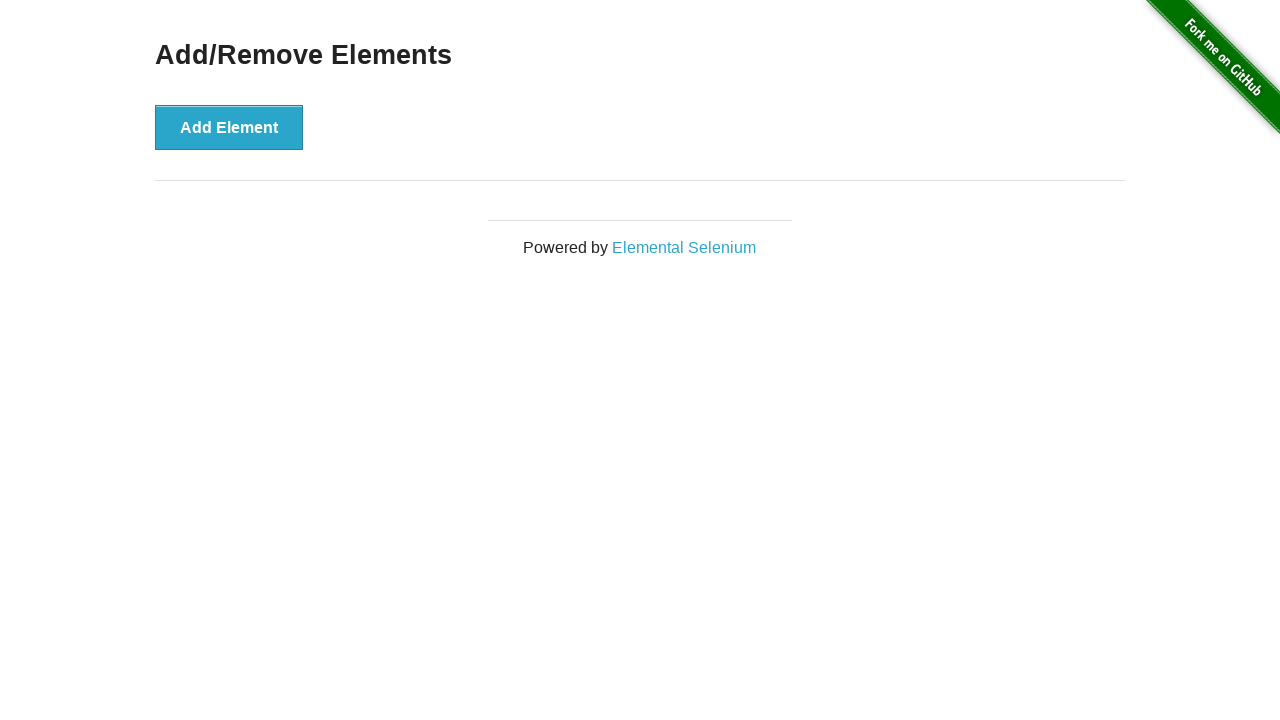

Verified that all delete buttons have been removed
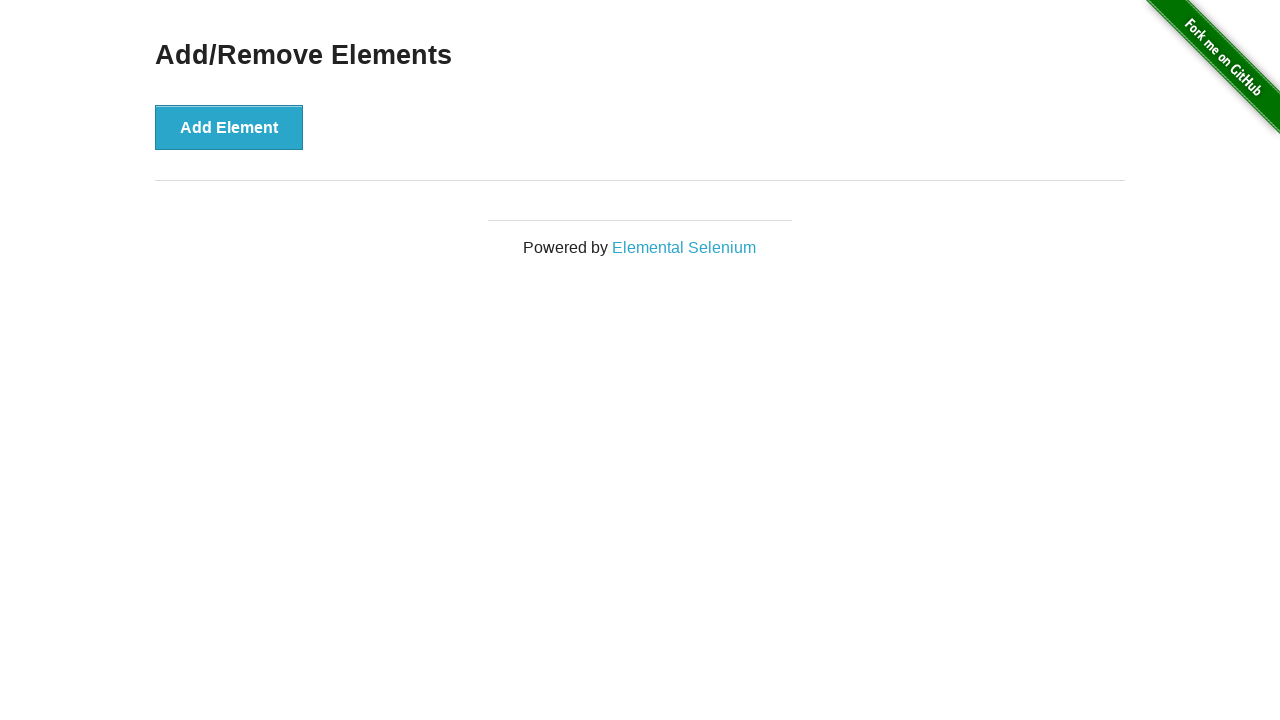

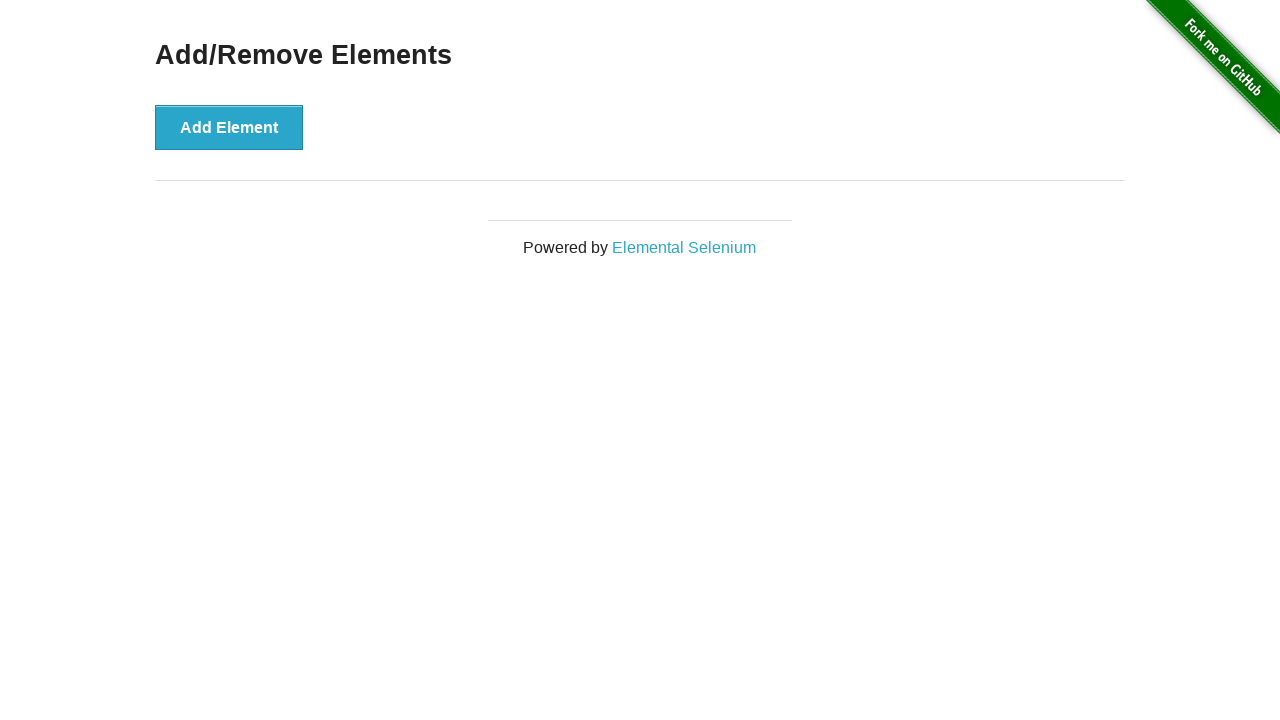